Tests webpage scrolling functionality by scrolling down the page incrementally 5 times, then scrolling back up 5 times to return to the original position.

Starting URL: https://www.actitime.com/licence-agreement

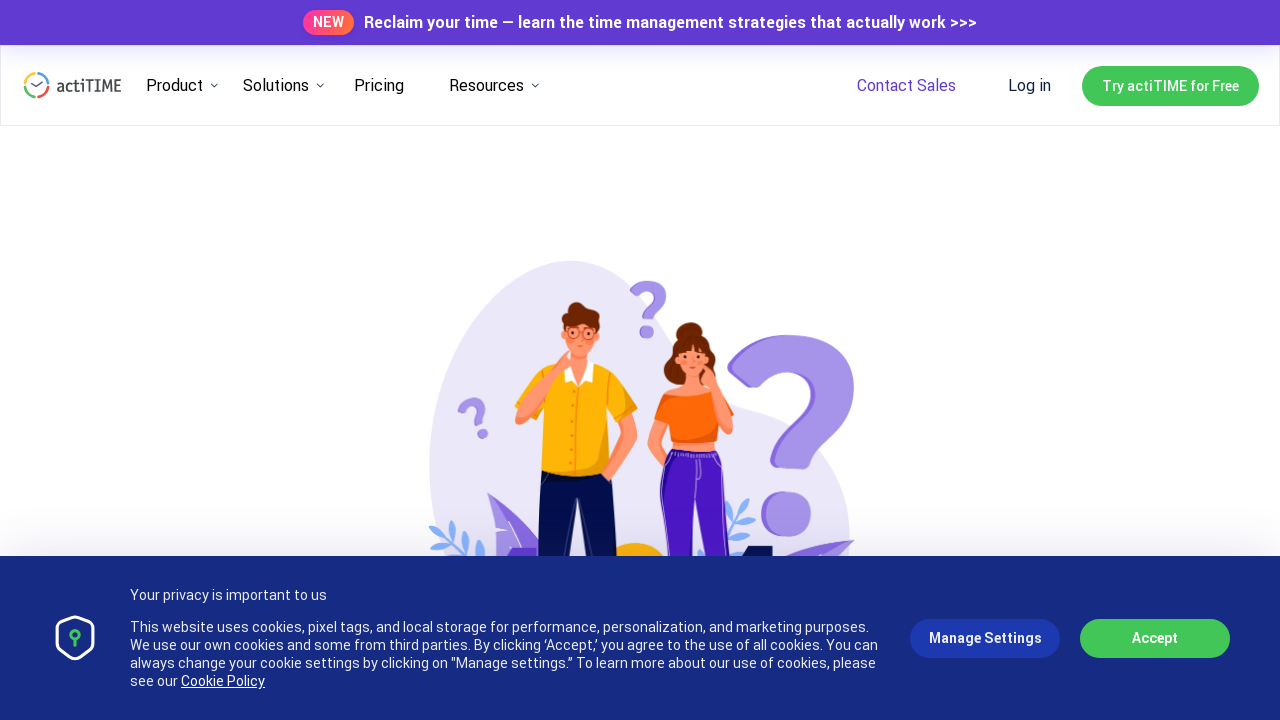

Navigated to licence agreement page
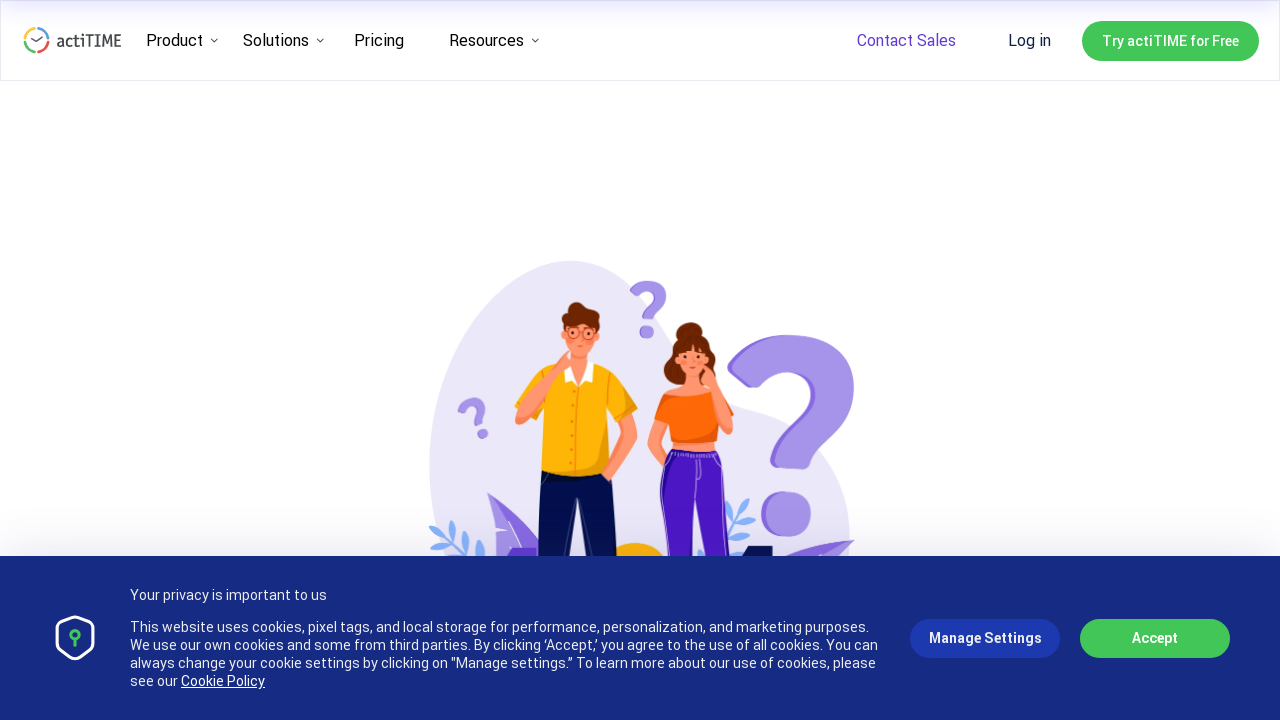

Scrolled down 200px (iteration 1/5)
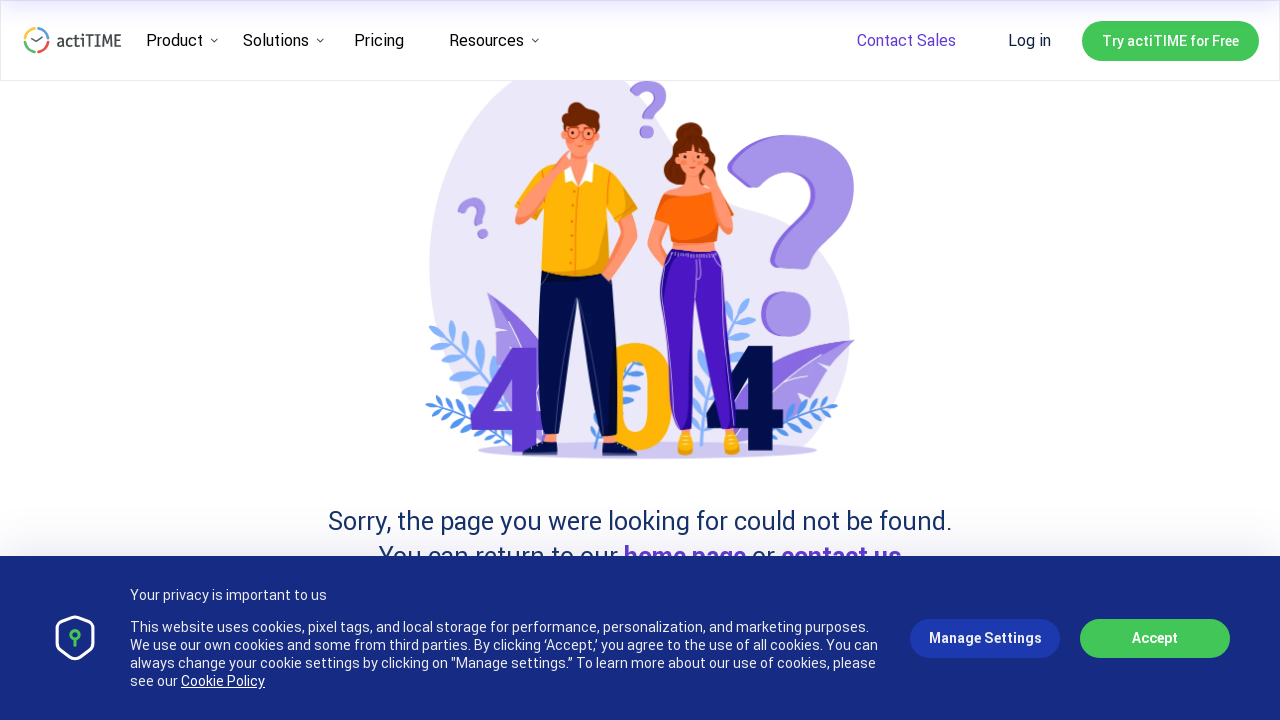

Waited 2 seconds after scrolling down (iteration 1/5)
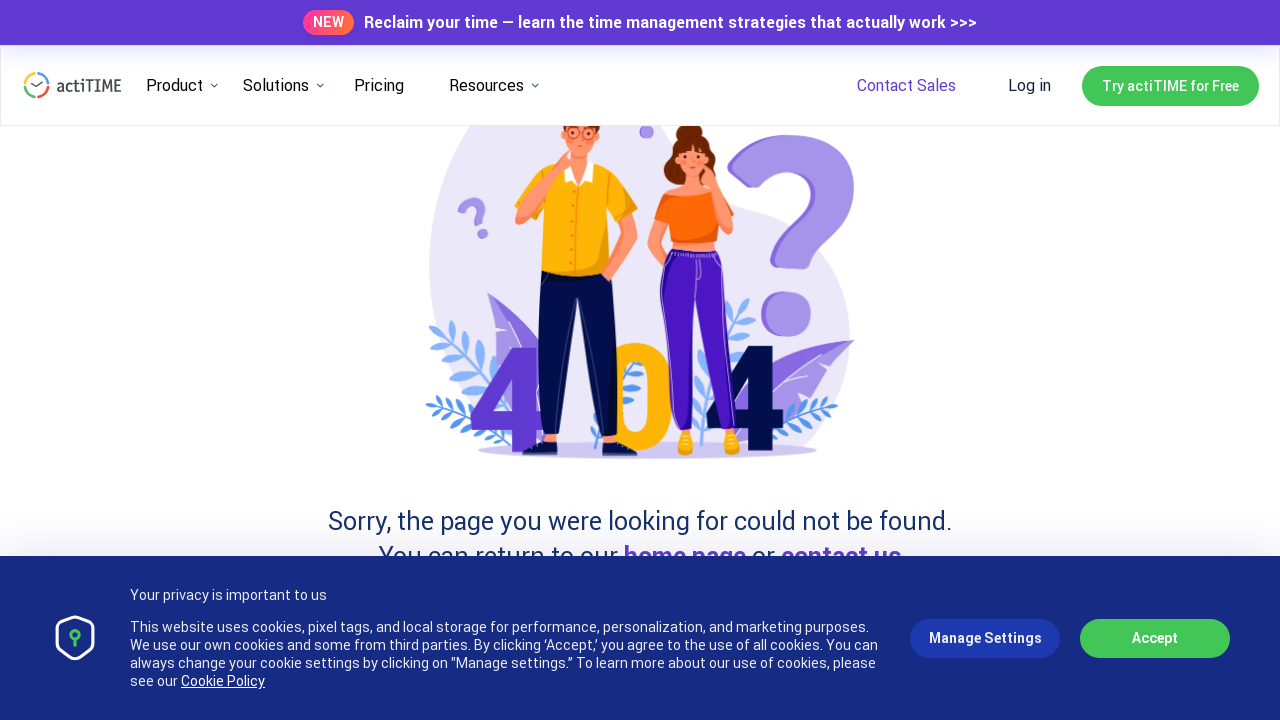

Scrolled down 200px (iteration 2/5)
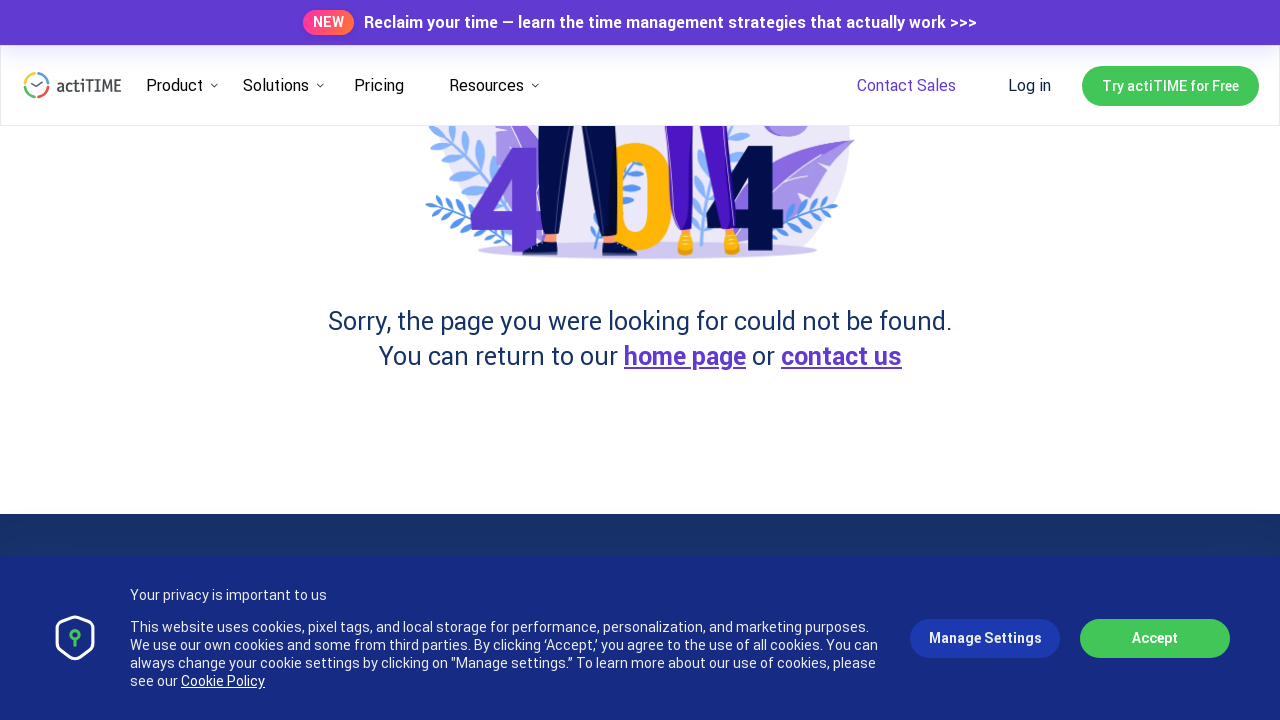

Waited 2 seconds after scrolling down (iteration 2/5)
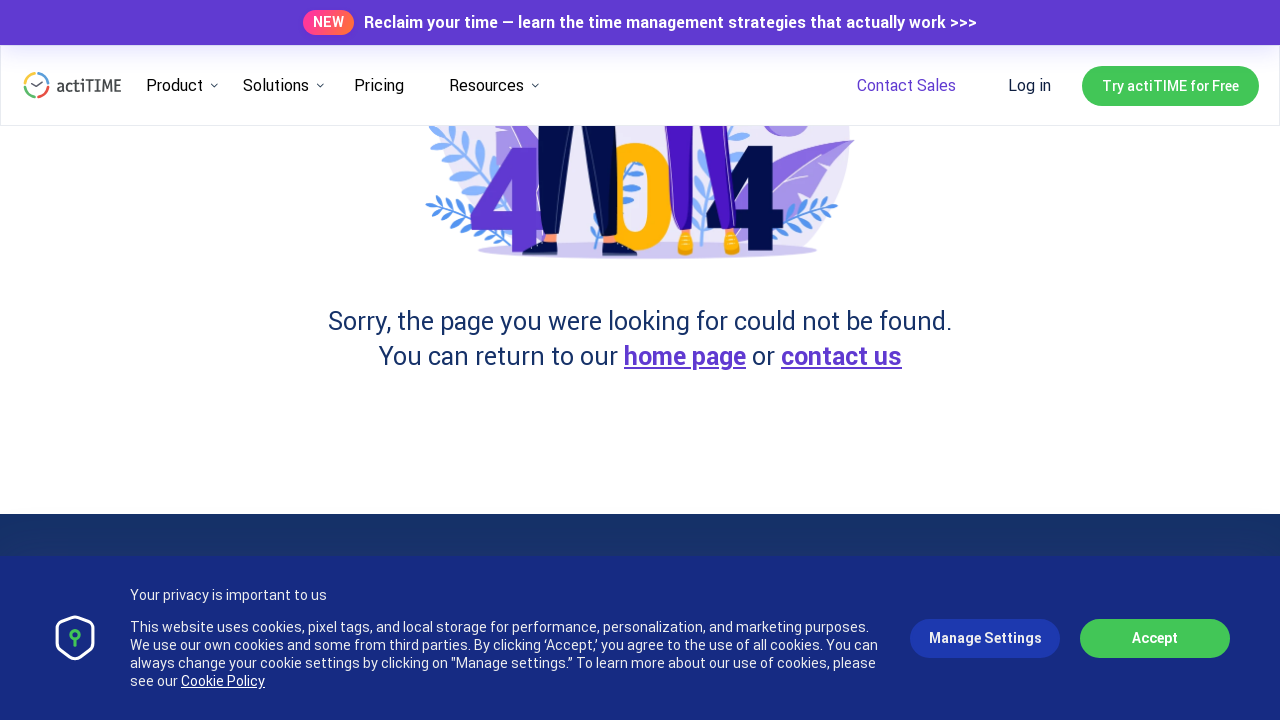

Scrolled down 200px (iteration 3/5)
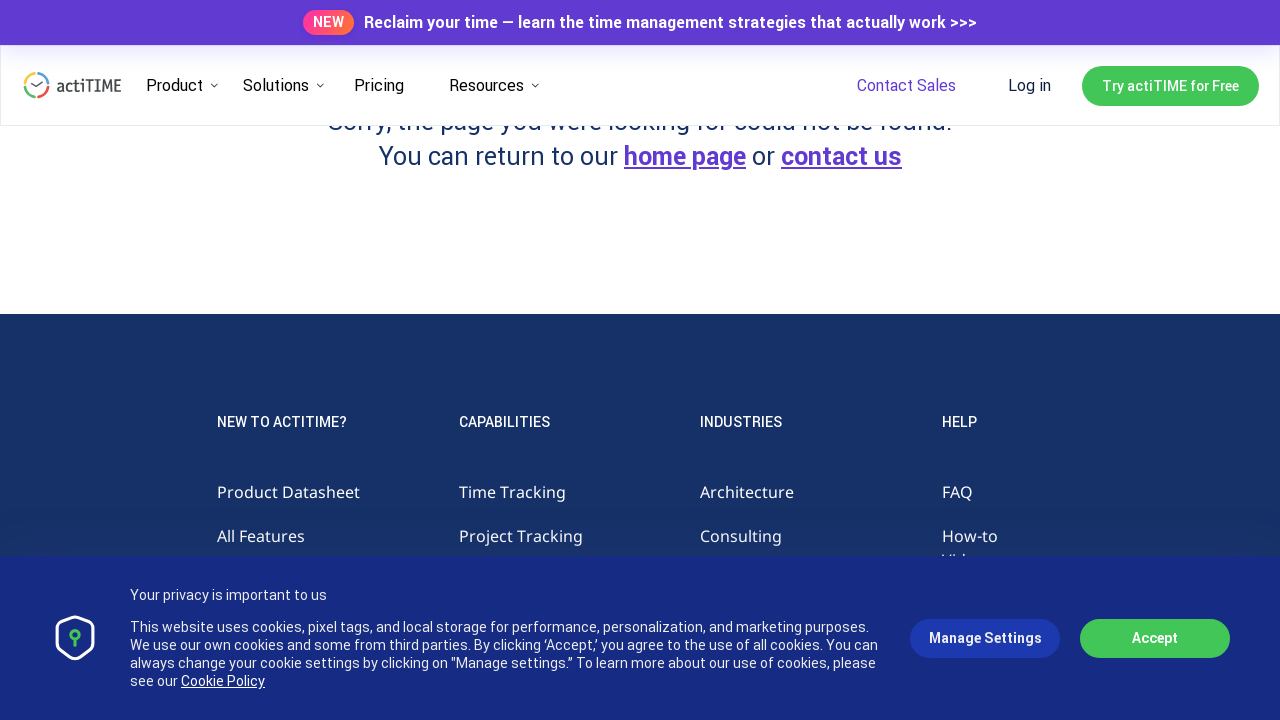

Waited 2 seconds after scrolling down (iteration 3/5)
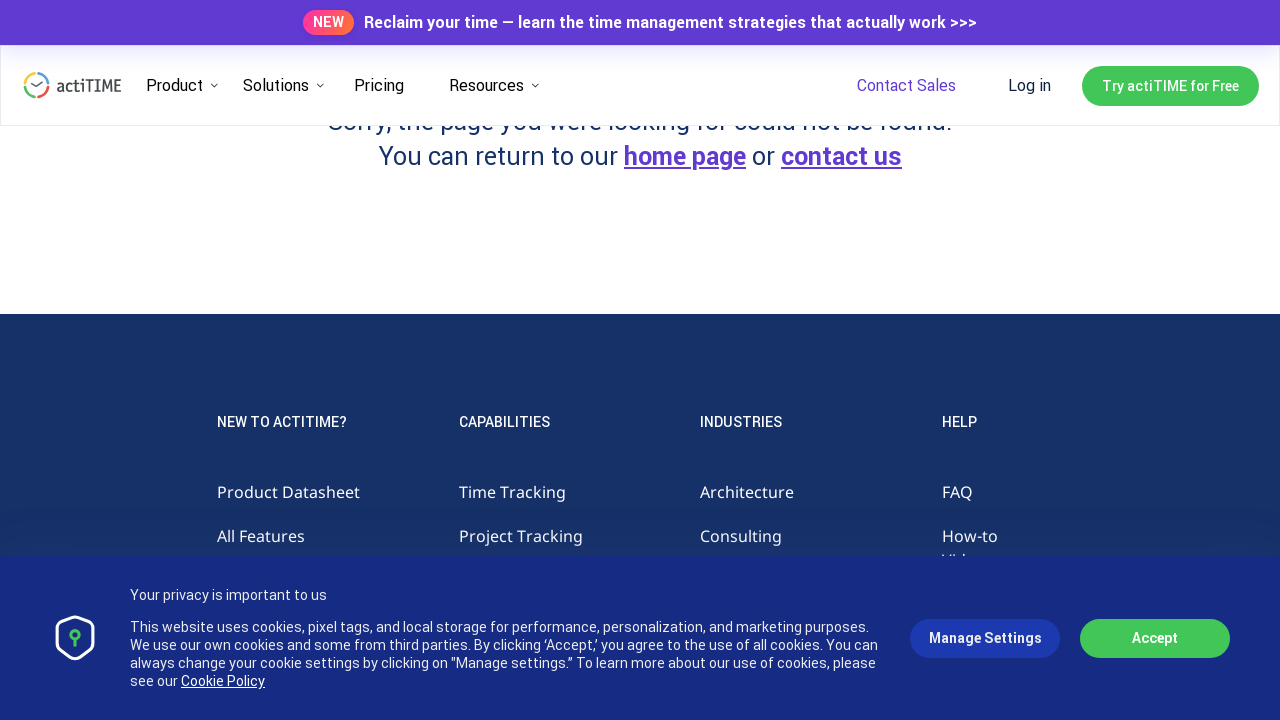

Scrolled down 200px (iteration 4/5)
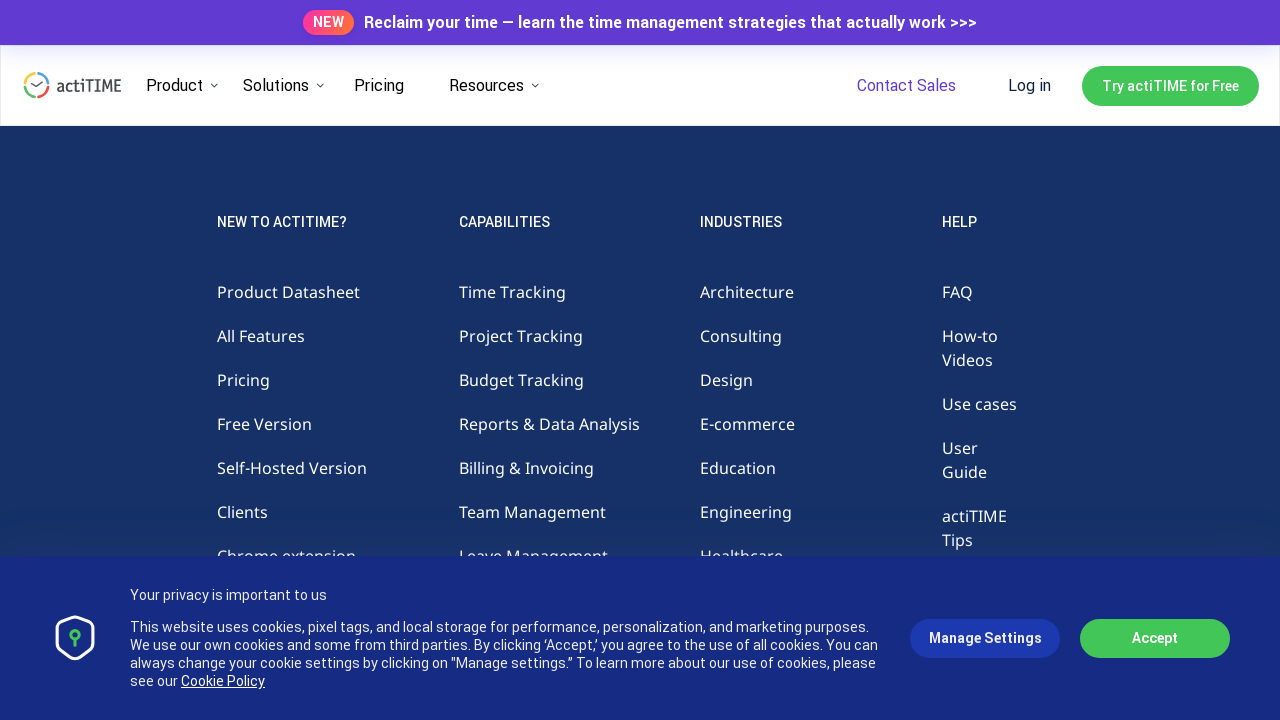

Waited 2 seconds after scrolling down (iteration 4/5)
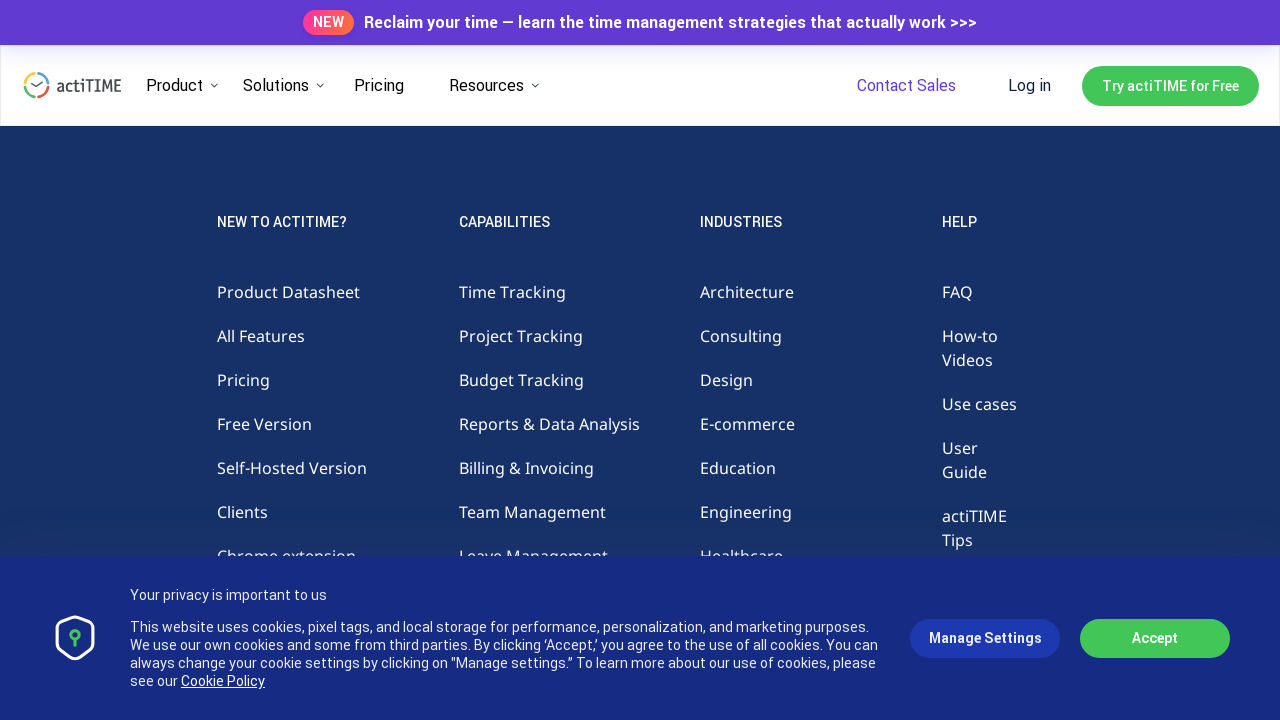

Scrolled down 200px (iteration 5/5)
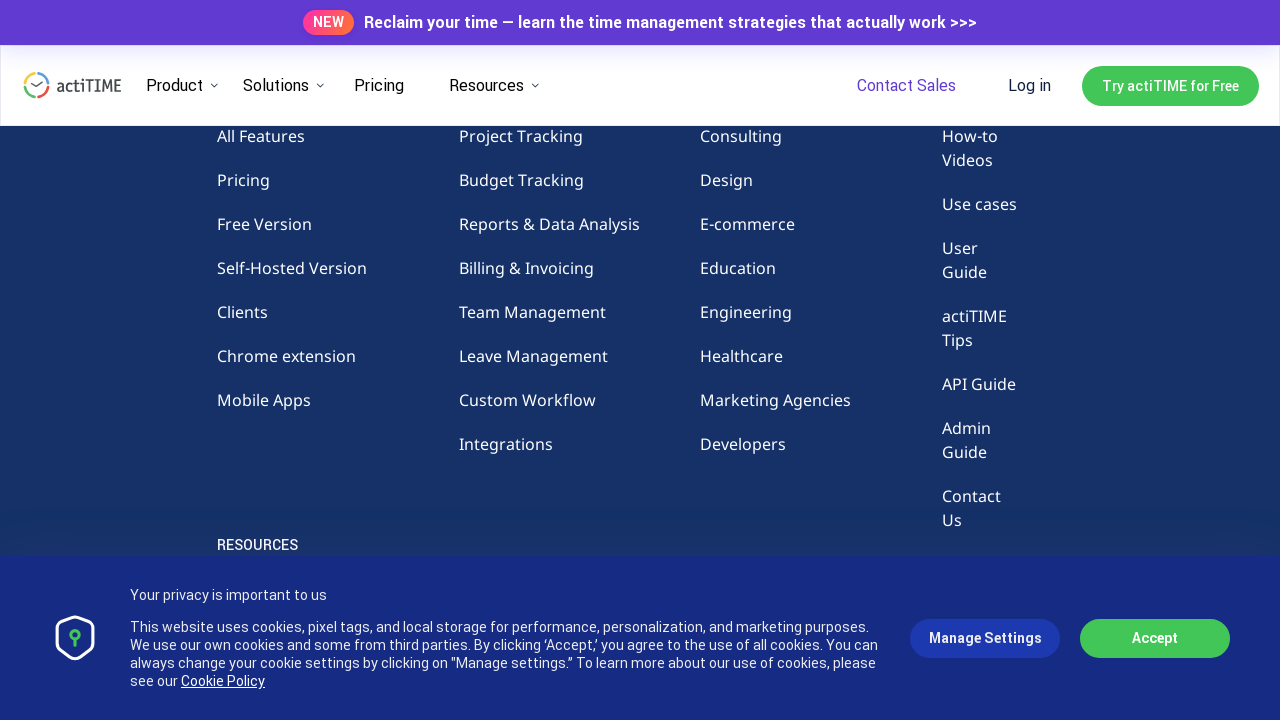

Waited 2 seconds after scrolling down (iteration 5/5)
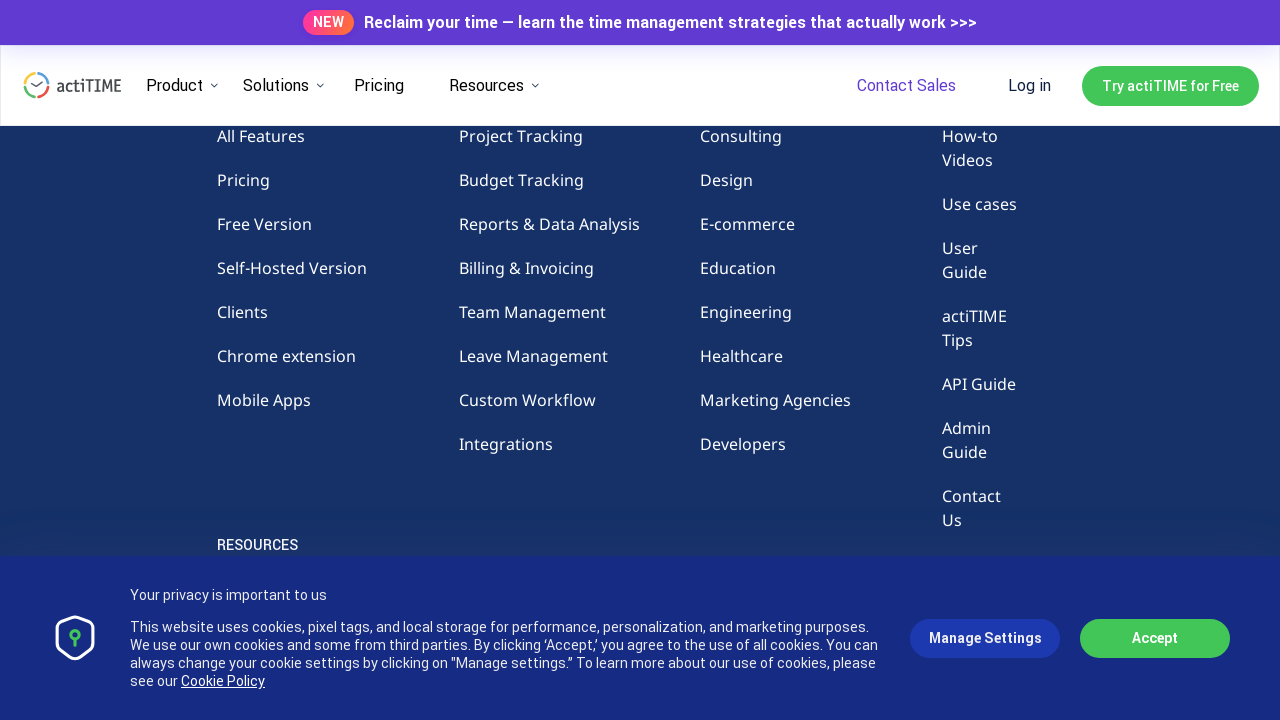

Scrolled up 200px (iteration 1/5)
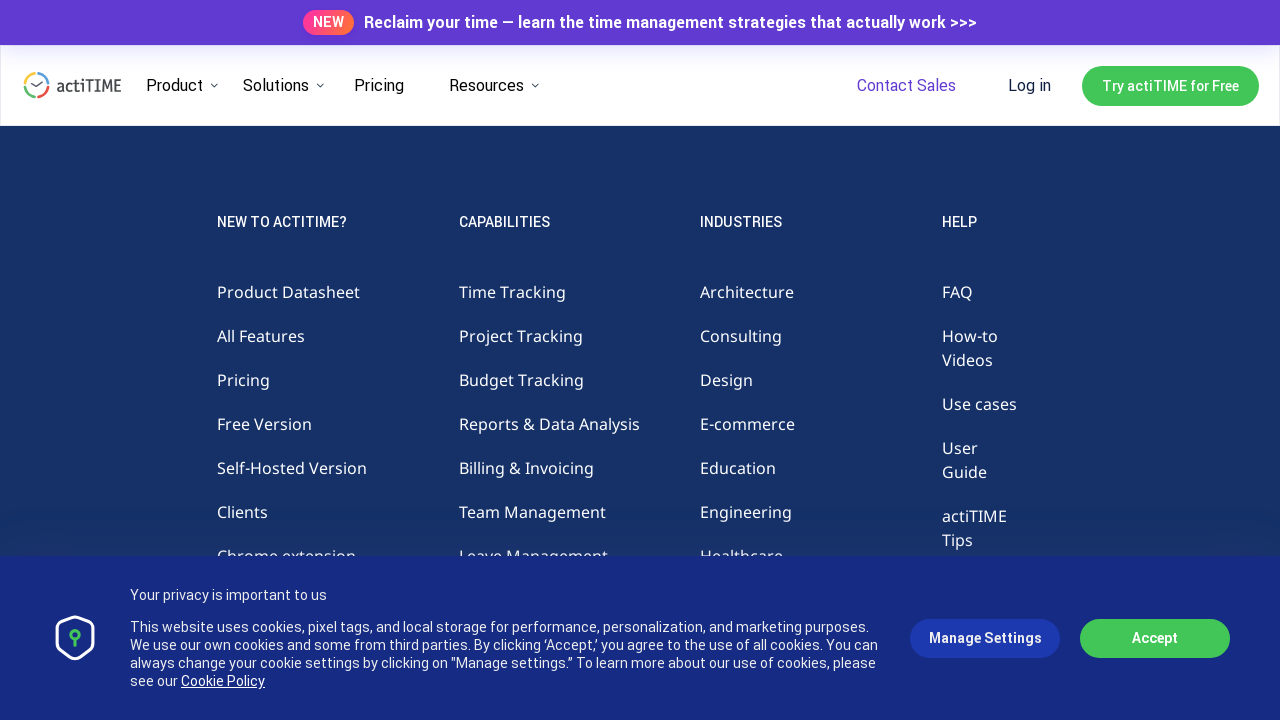

Waited 2 seconds after scrolling up (iteration 1/5)
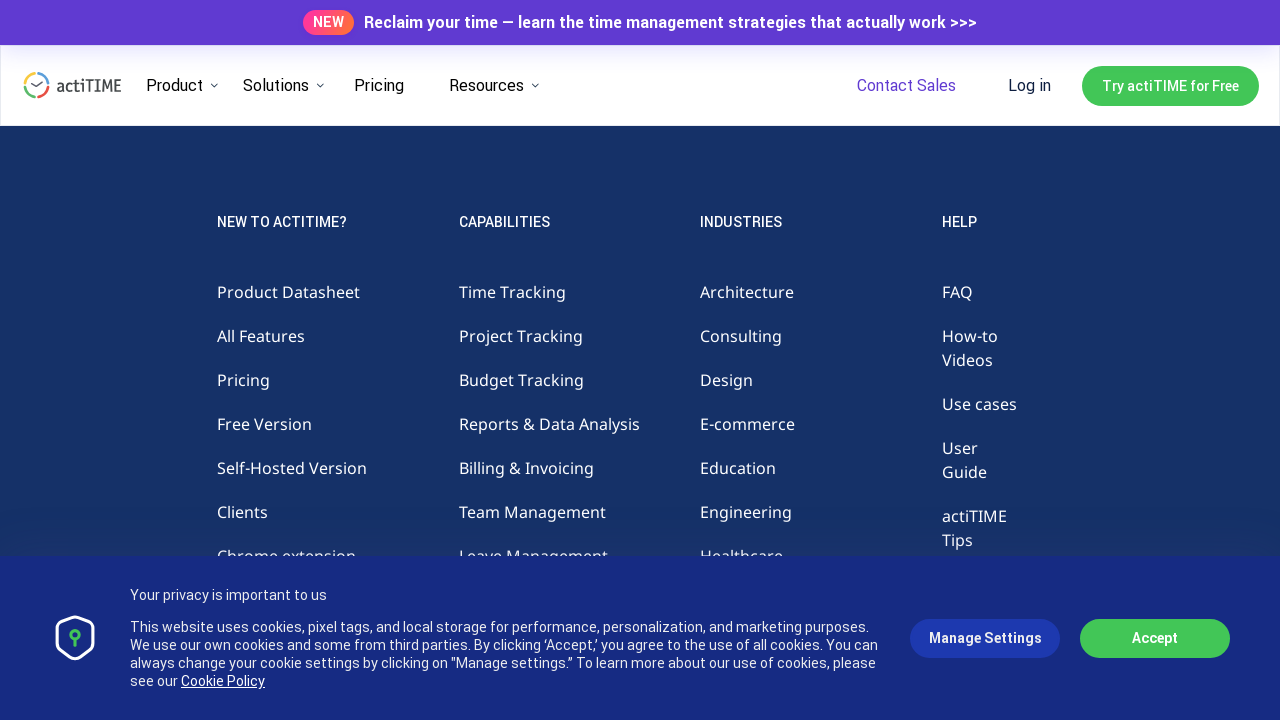

Scrolled up 200px (iteration 2/5)
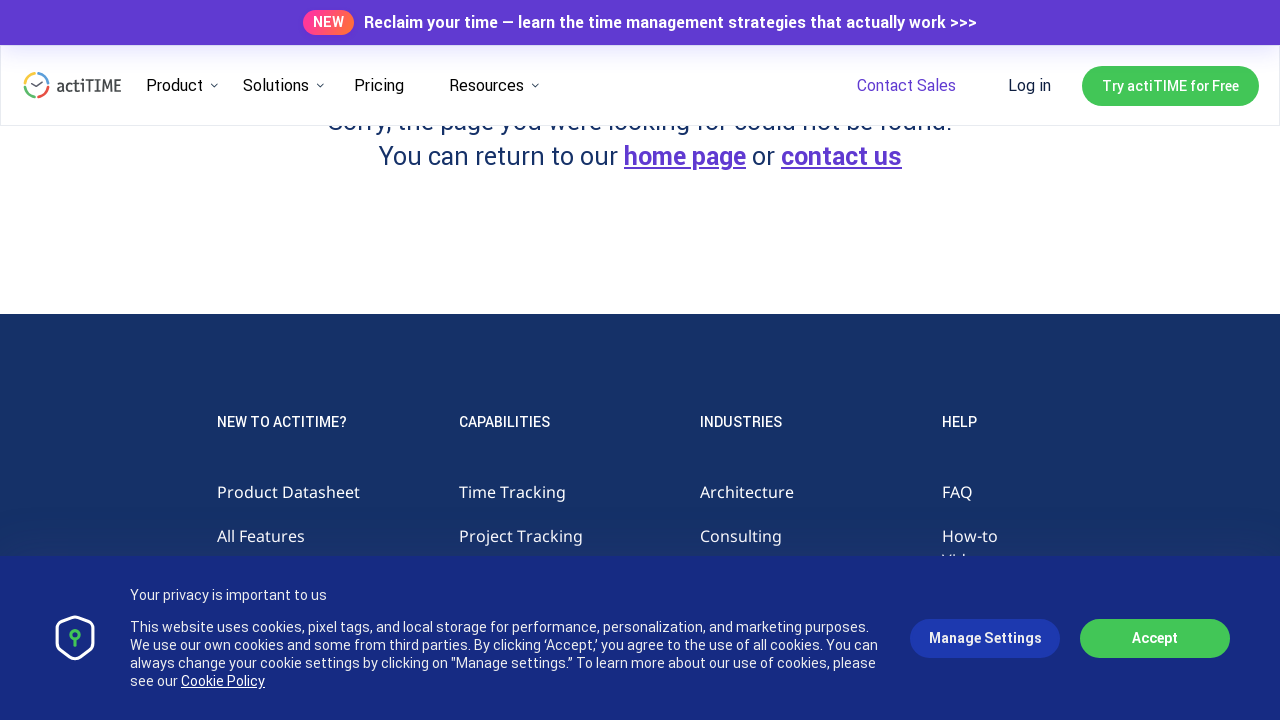

Waited 2 seconds after scrolling up (iteration 2/5)
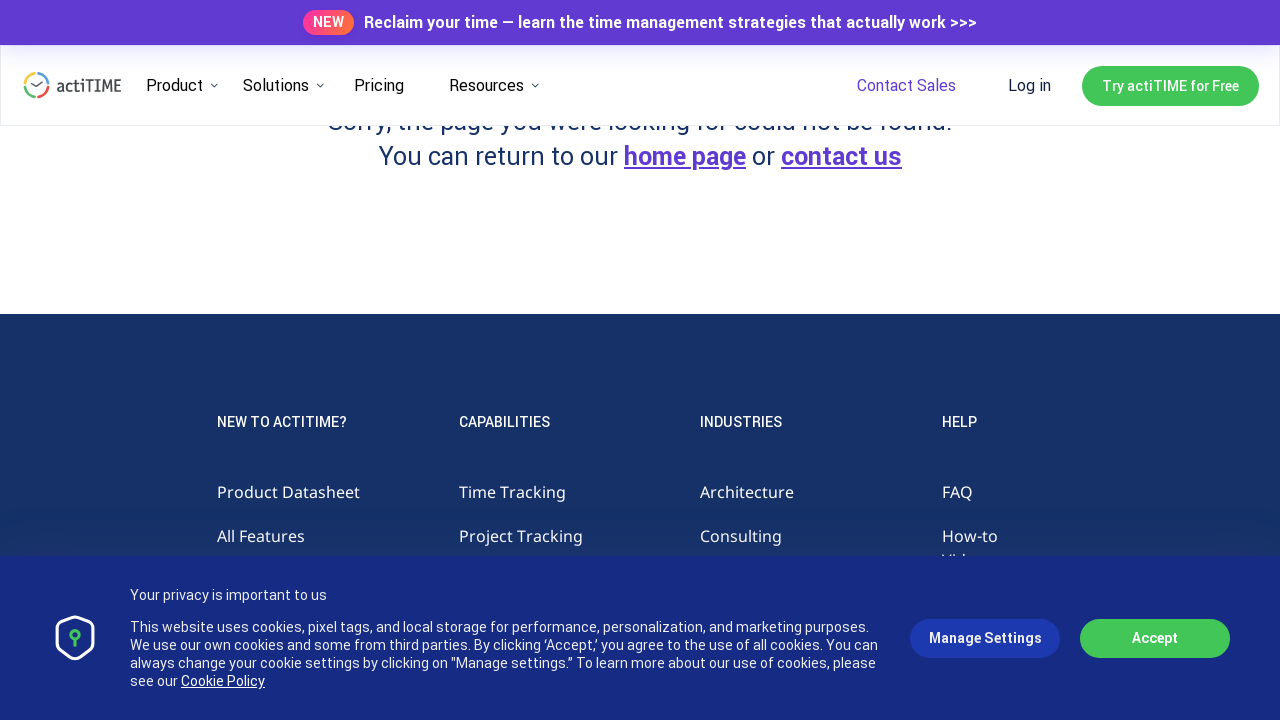

Scrolled up 200px (iteration 3/5)
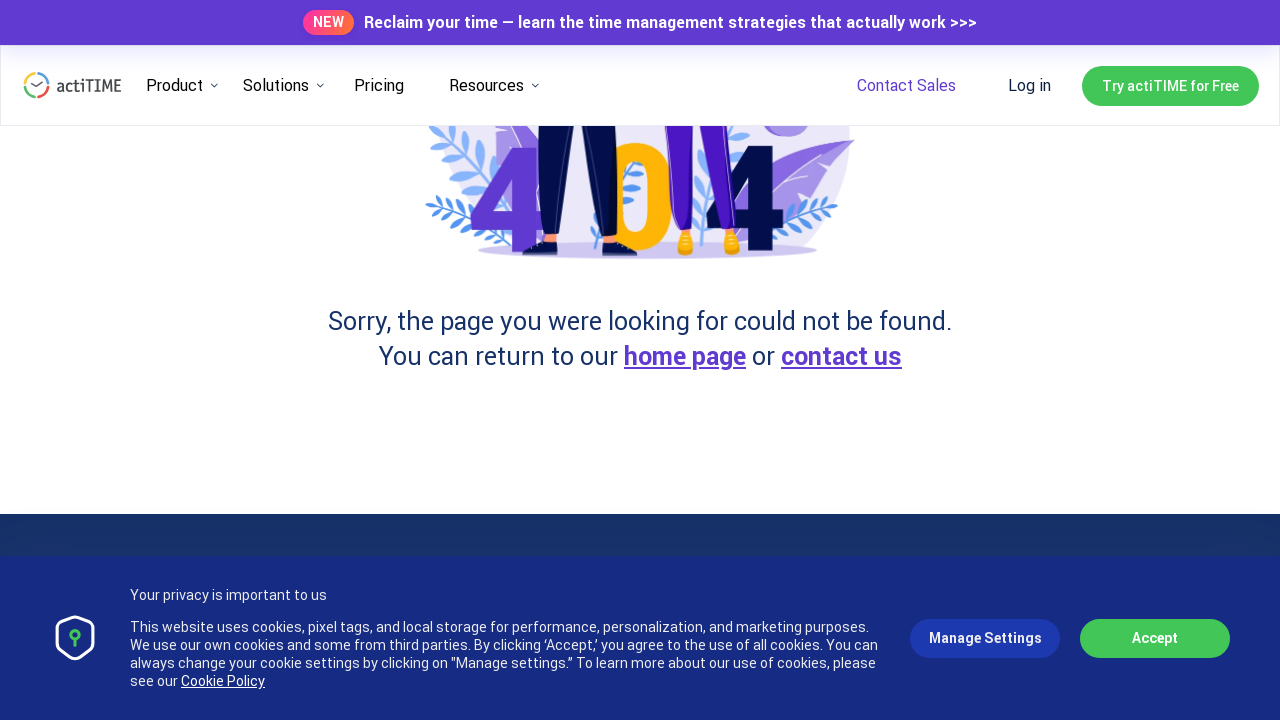

Waited 2 seconds after scrolling up (iteration 3/5)
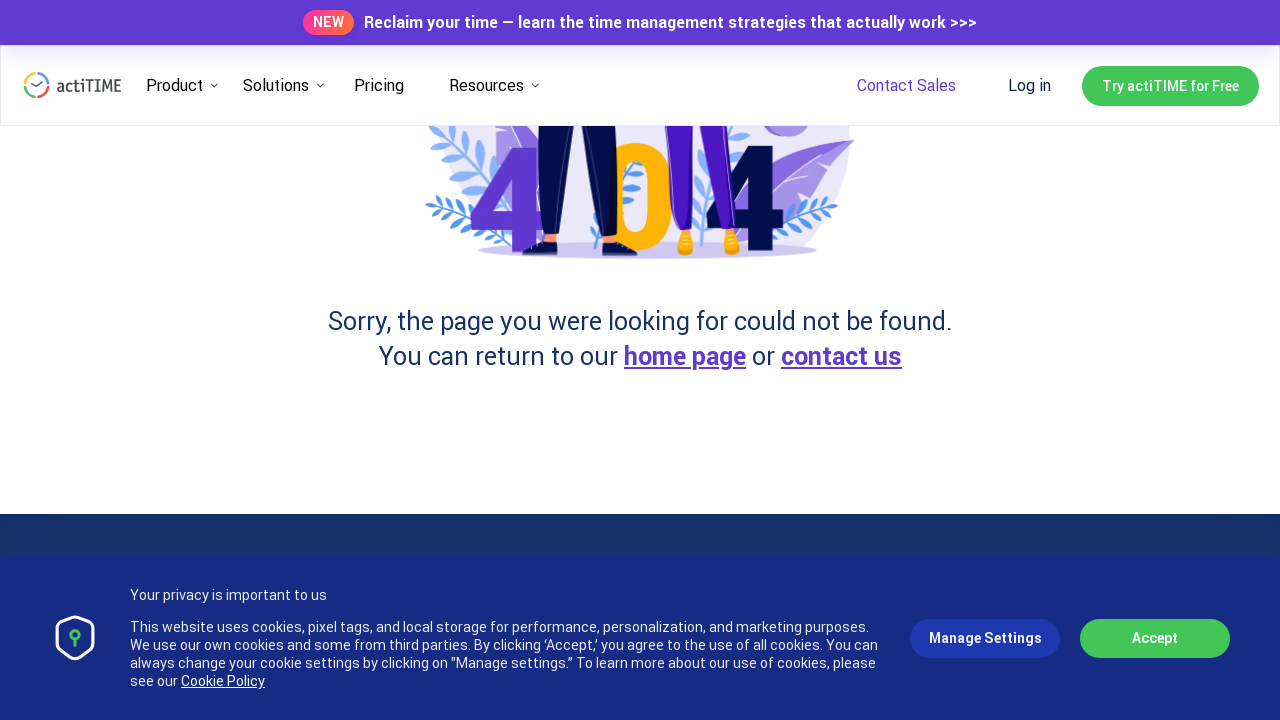

Scrolled up 200px (iteration 4/5)
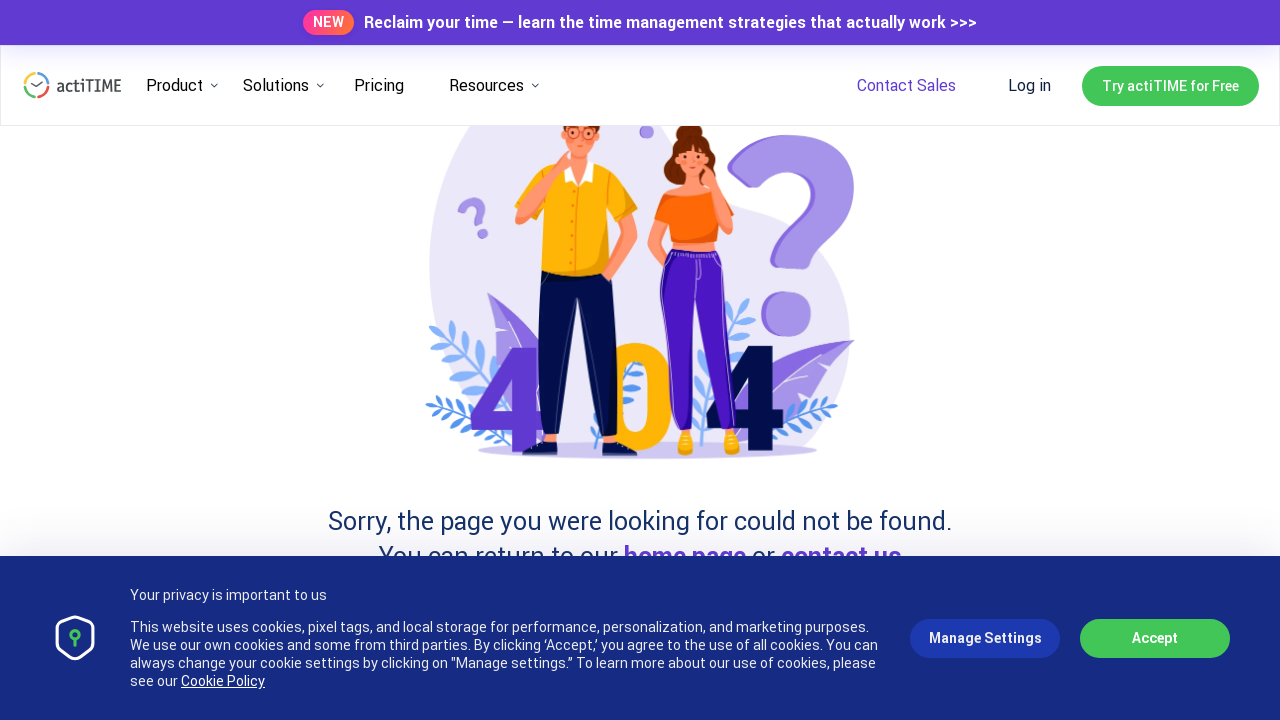

Waited 2 seconds after scrolling up (iteration 4/5)
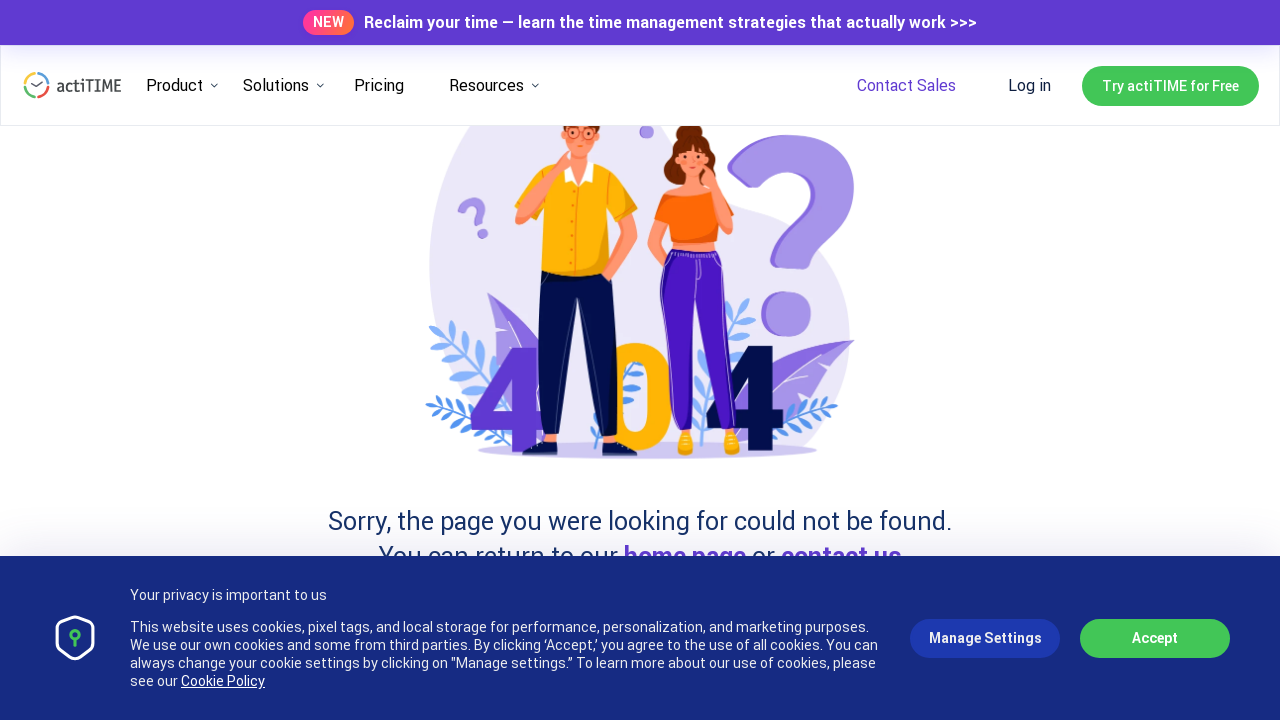

Scrolled up 200px (iteration 5/5)
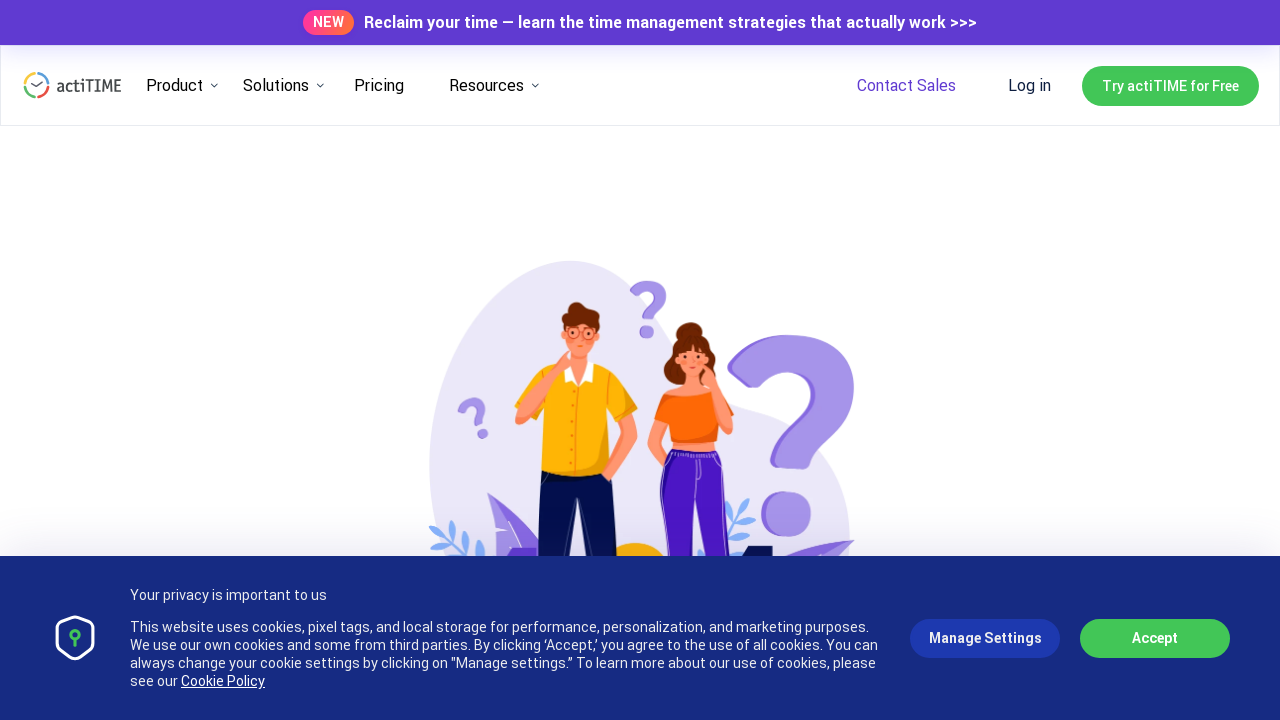

Waited 2 seconds after scrolling up (iteration 5/5)
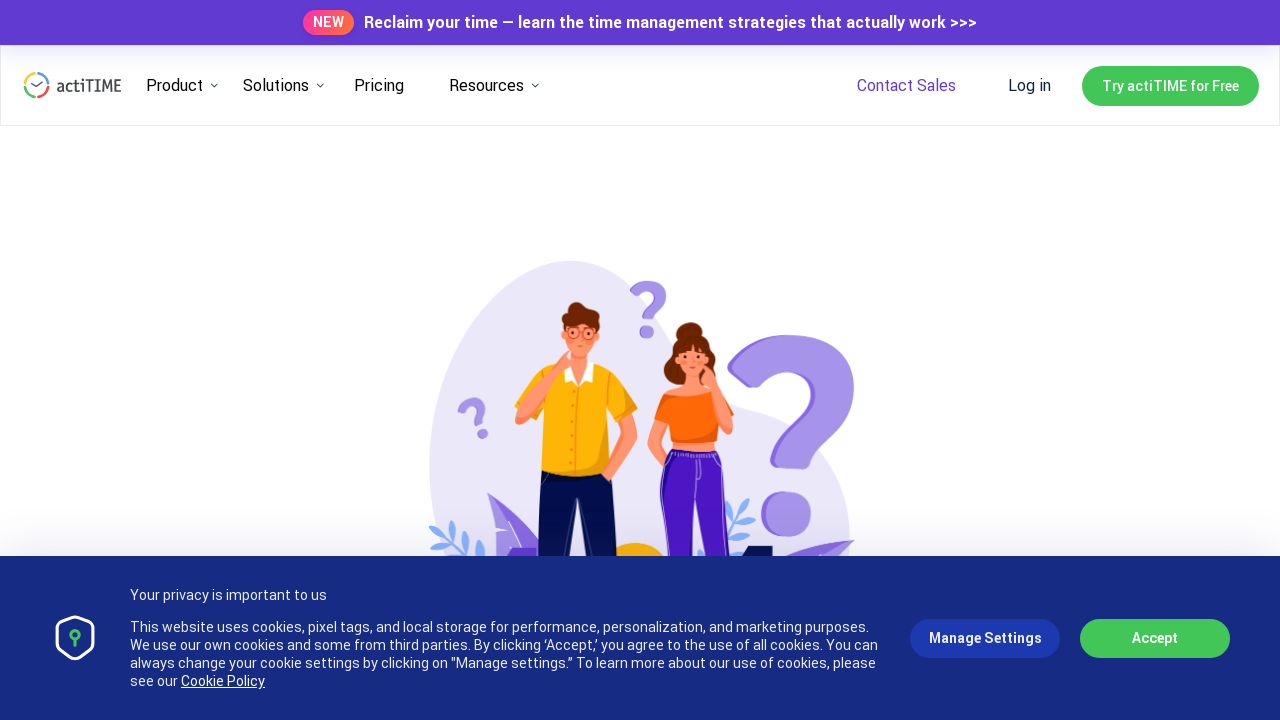

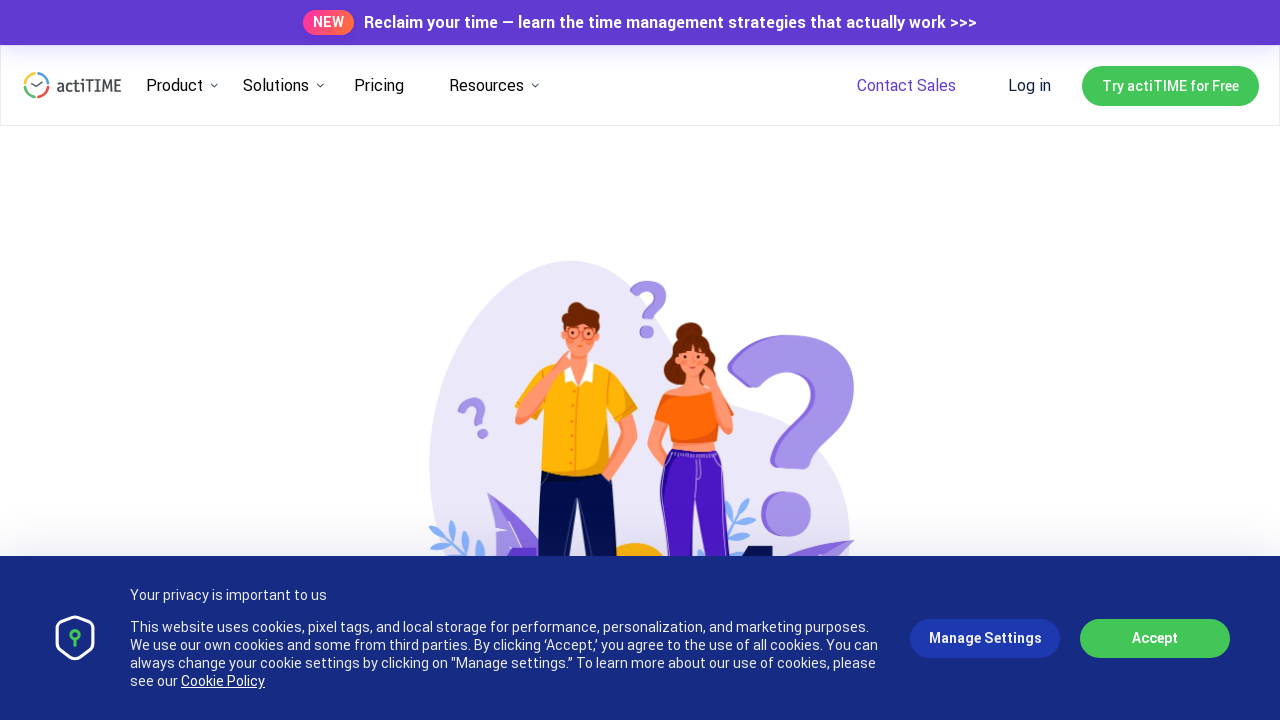